Navigates to ToolsQA website and verifies that navigation link elements are present on the page

Starting URL: https://www.toolsqa.com/

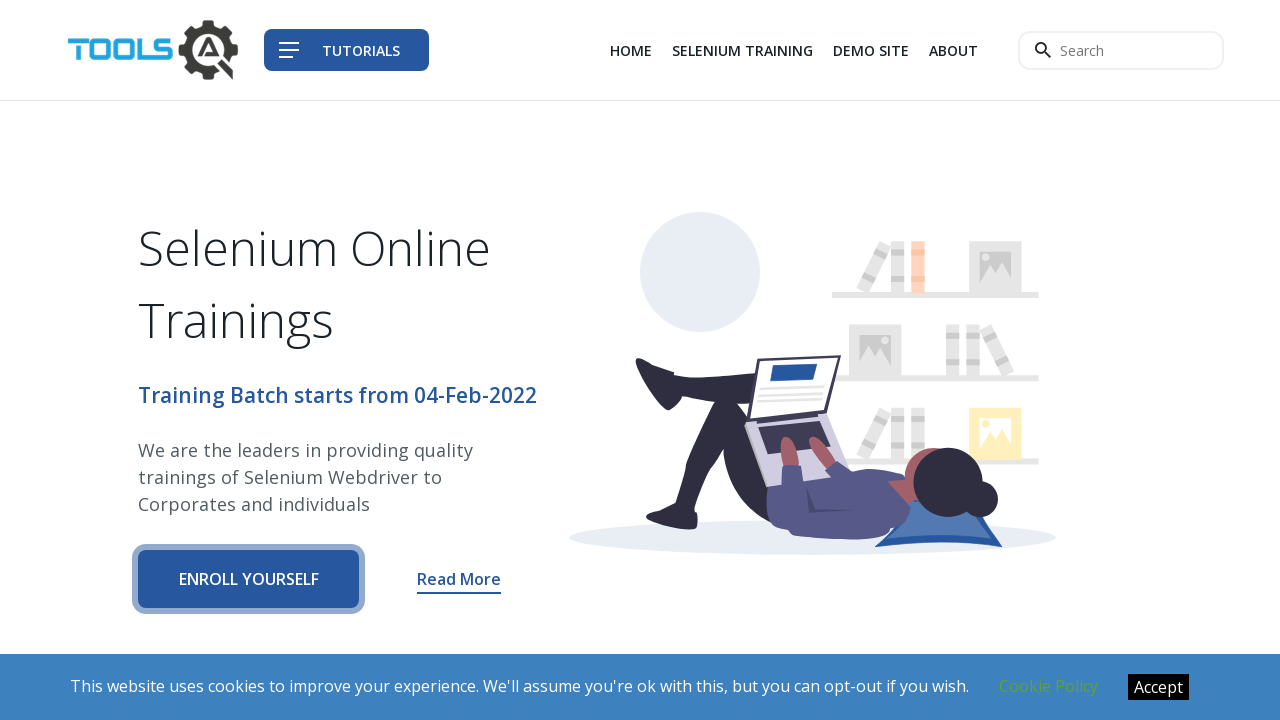

Navigated to ToolsQA website
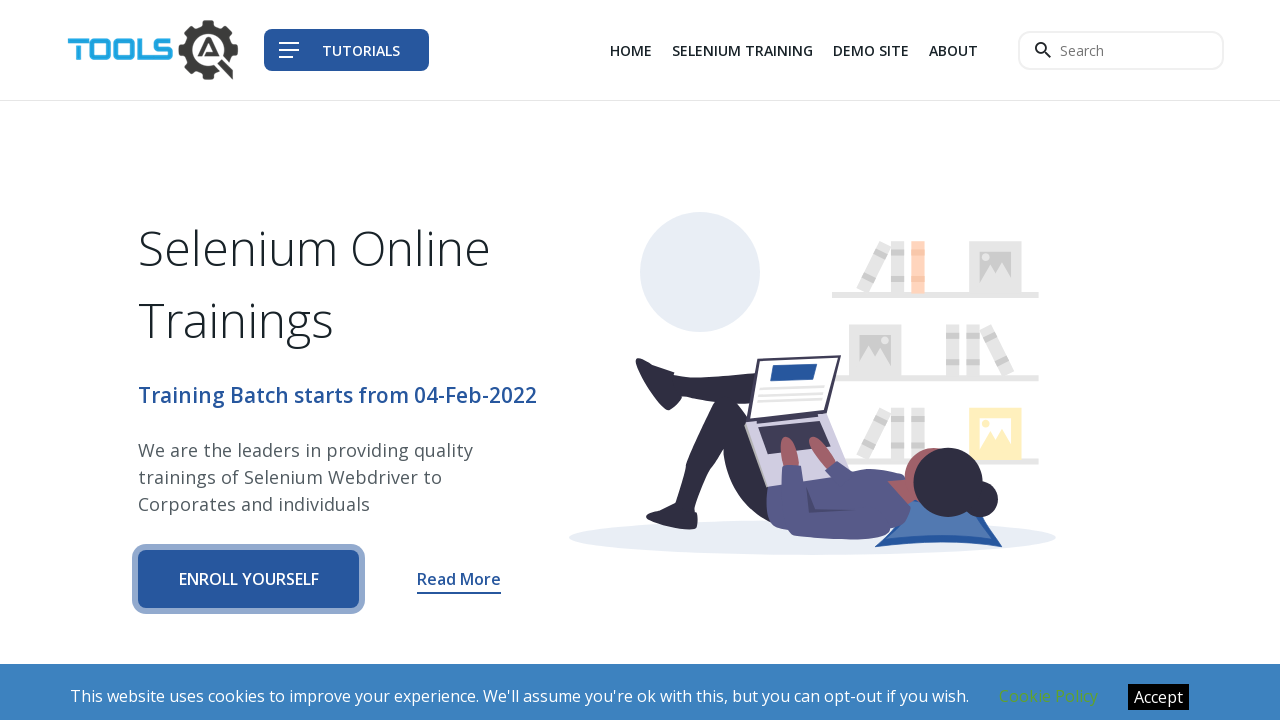

Navigation link elements found on page
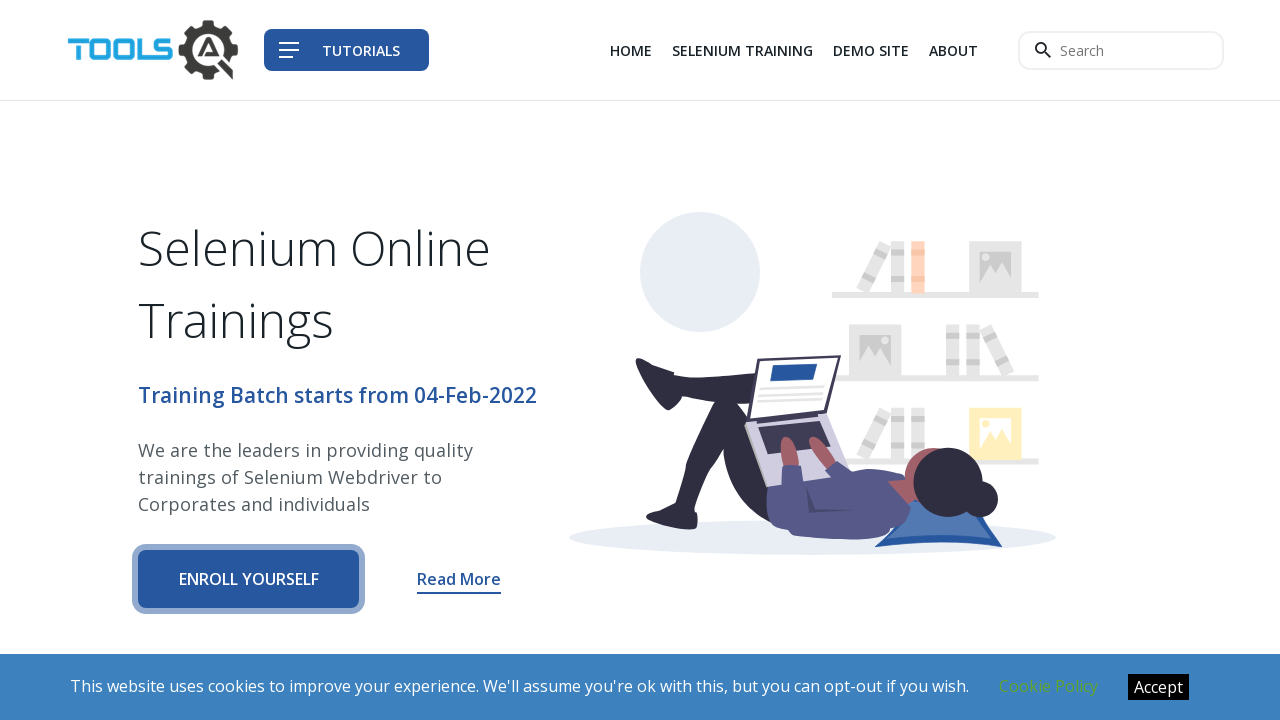

Located navigation link elements
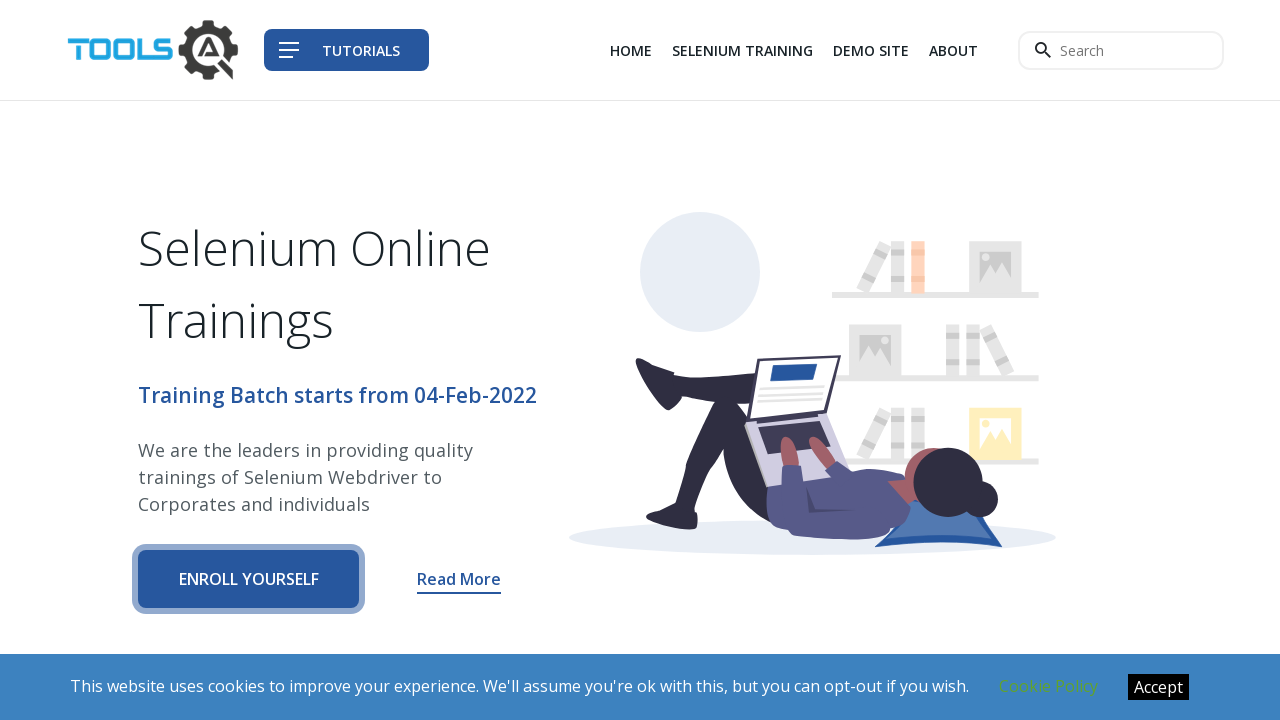

First navigation link is visible
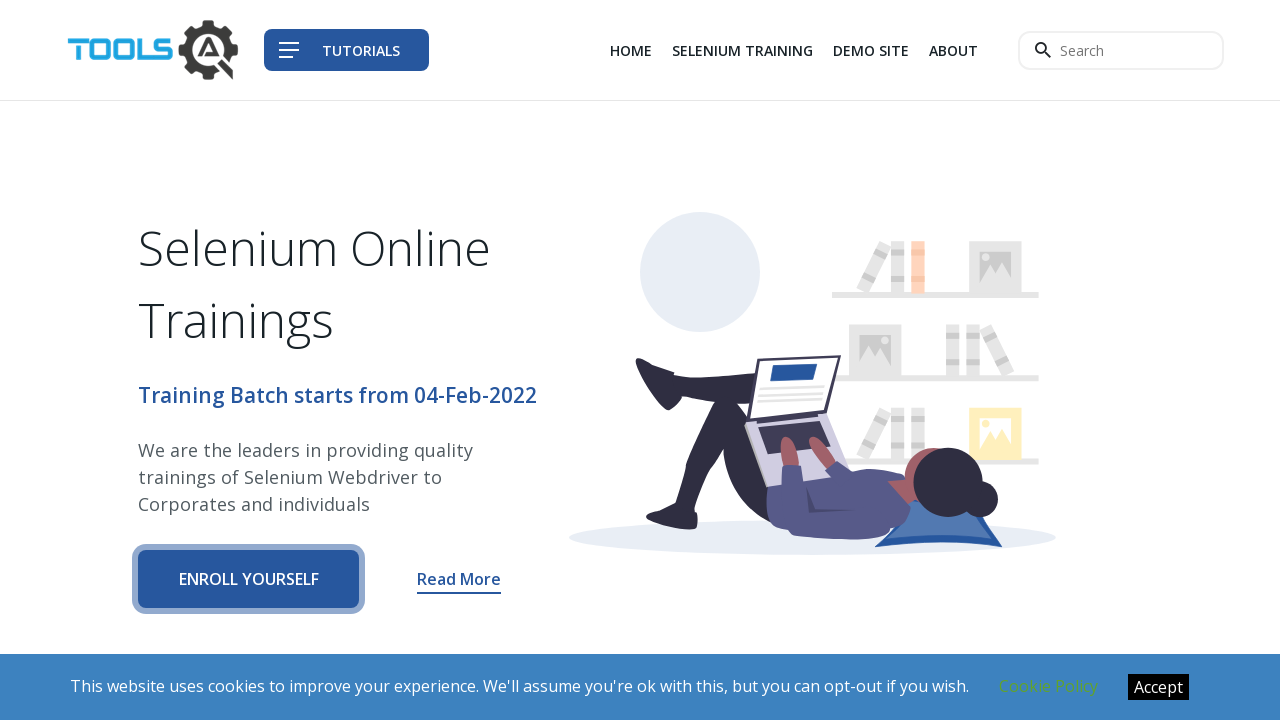

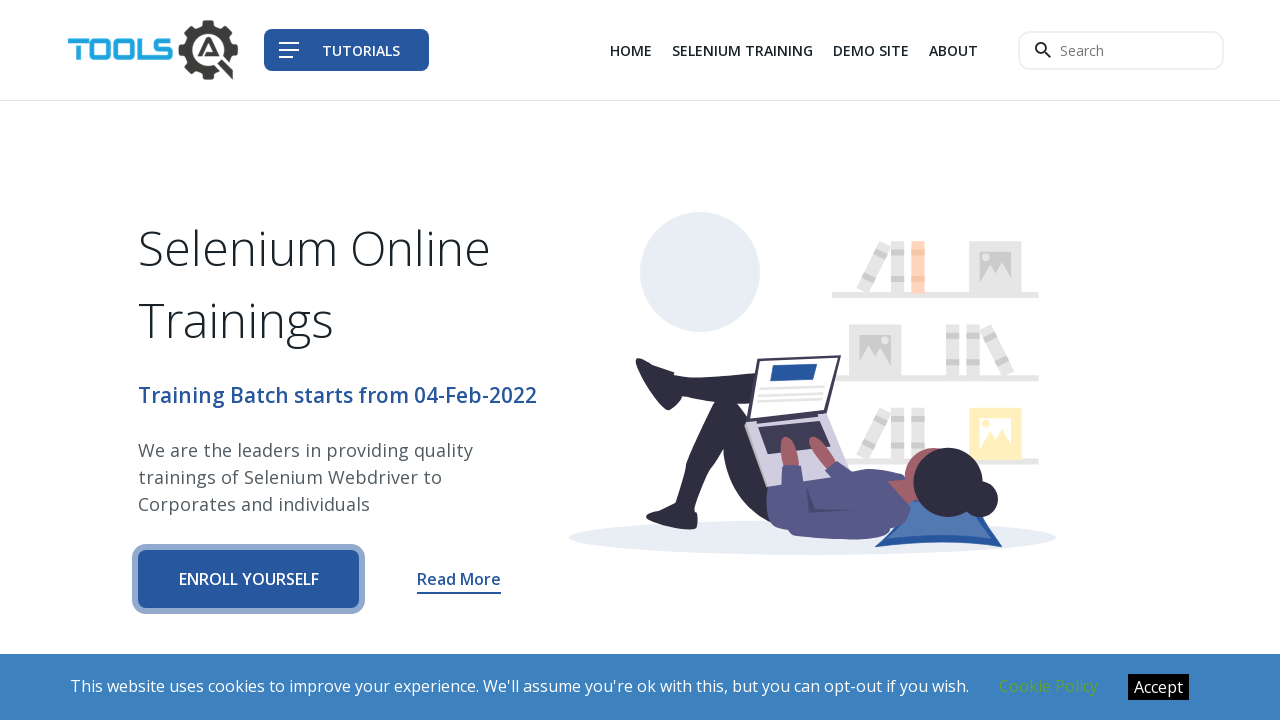